Tests that the counter displays the correct number of todo items as items are added.

Starting URL: https://demo.playwright.dev/todomvc

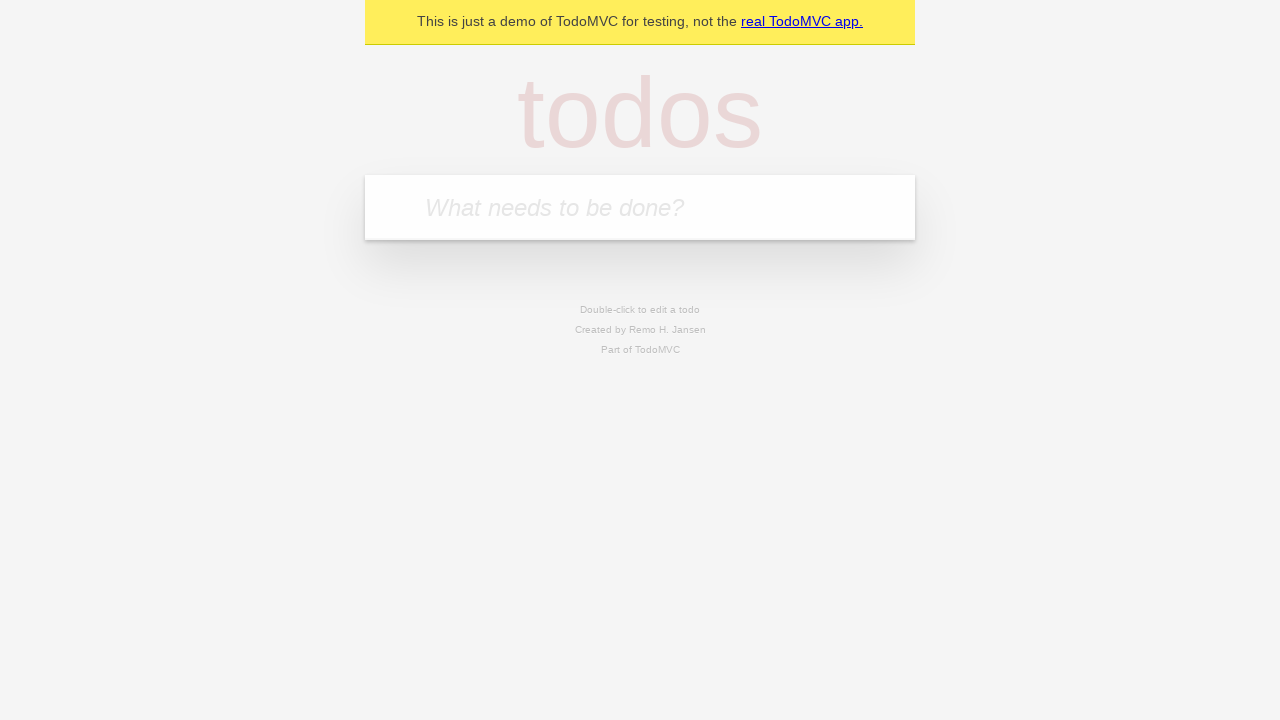

Filled todo input with 'buy some cheese' on internal:attr=[placeholder="What needs to be done?"i]
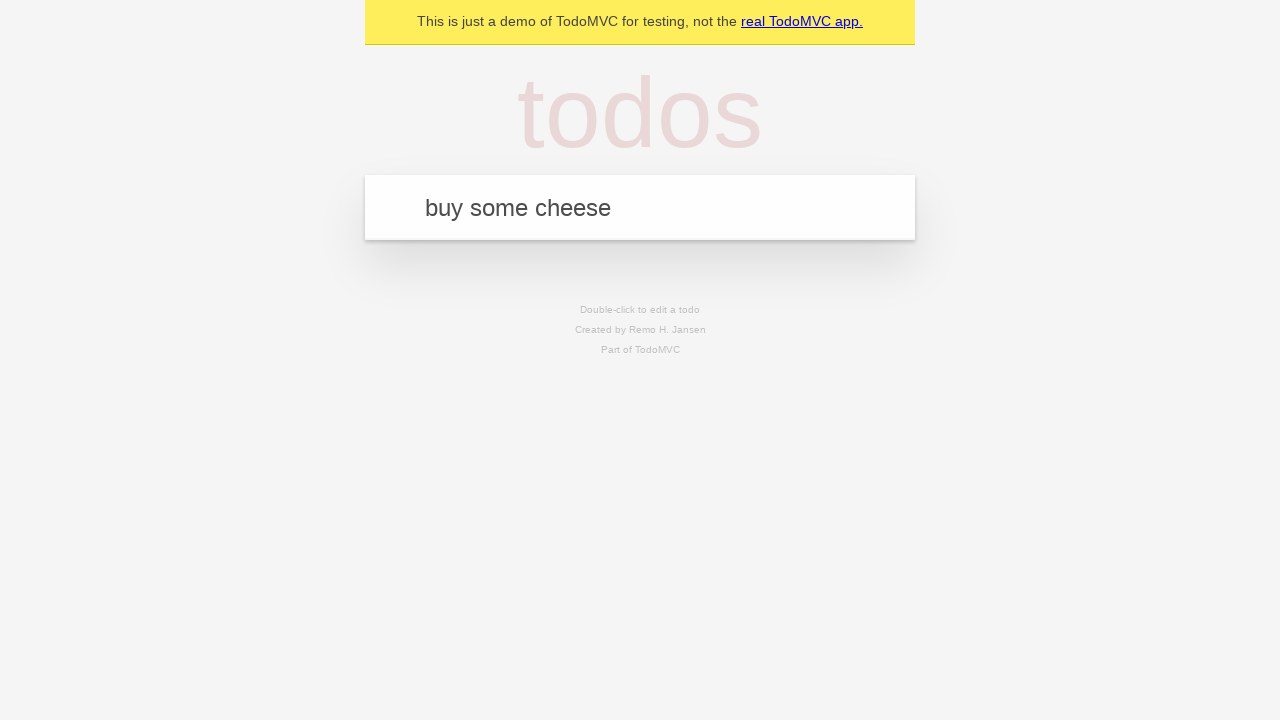

Pressed Enter to add first todo item on internal:attr=[placeholder="What needs to be done?"i]
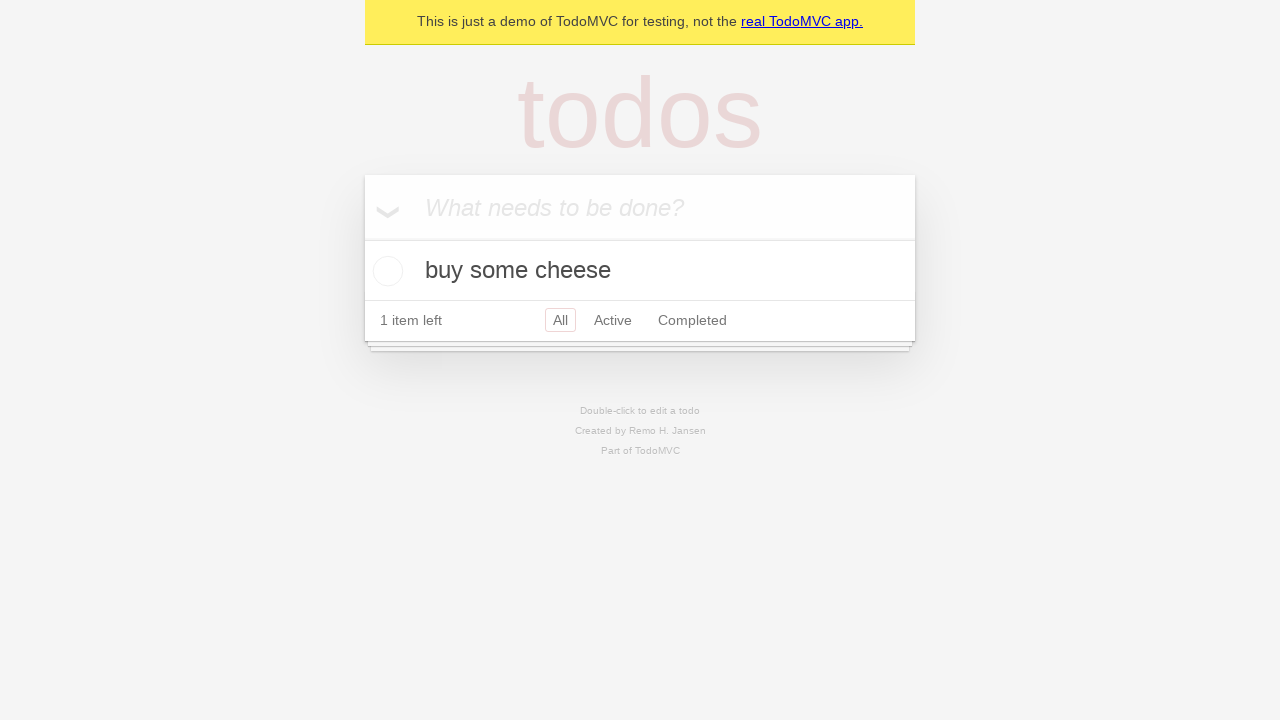

Todo counter element loaded
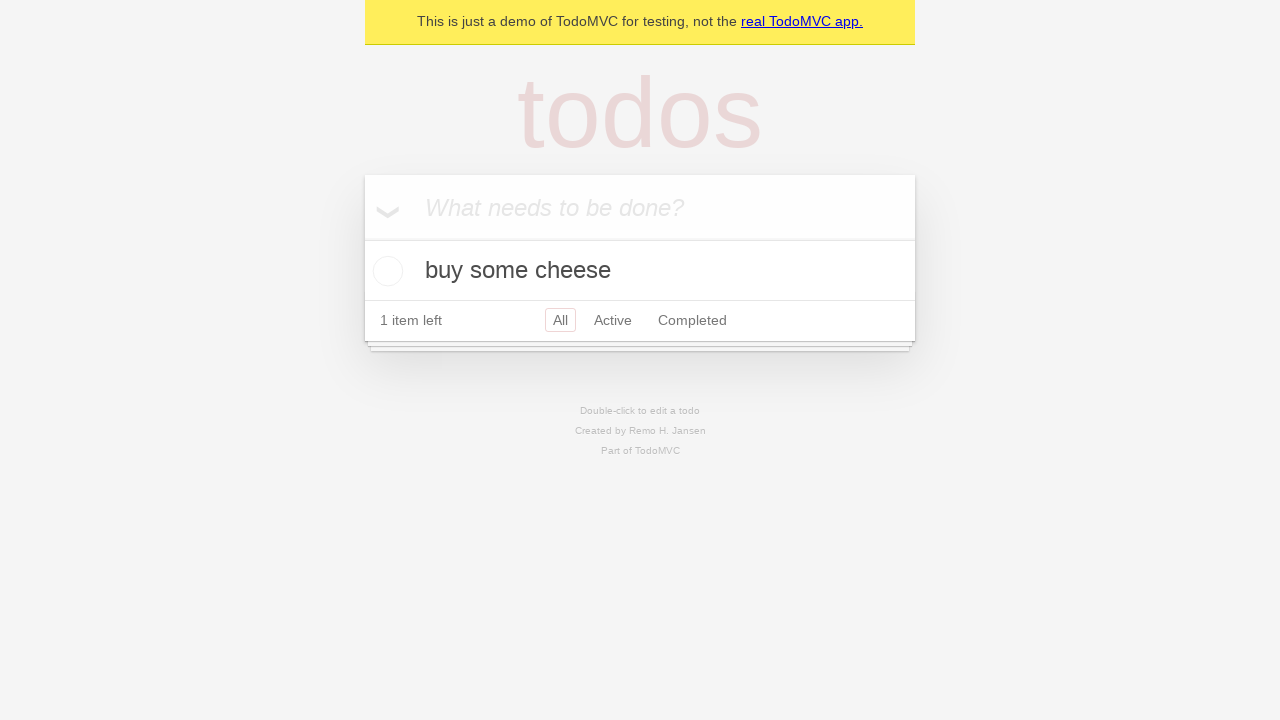

Filled todo input with 'feed the cat' on internal:attr=[placeholder="What needs to be done?"i]
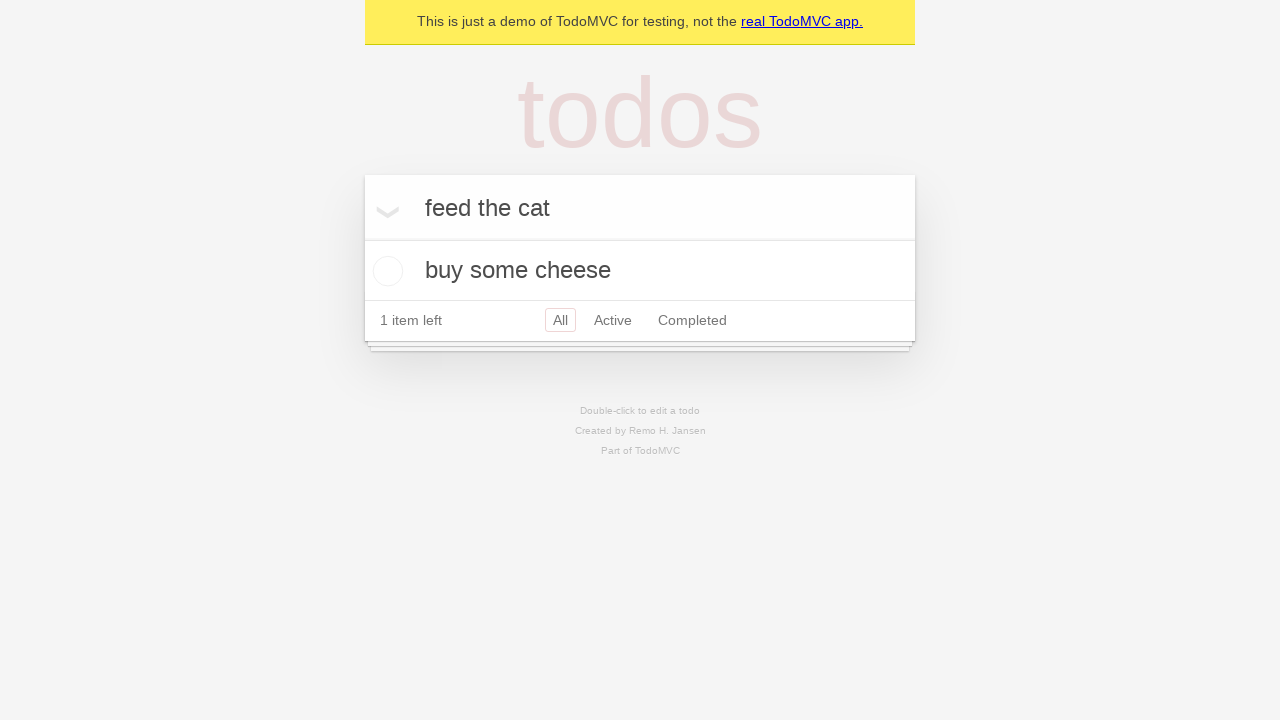

Pressed Enter to add second todo item on internal:attr=[placeholder="What needs to be done?"i]
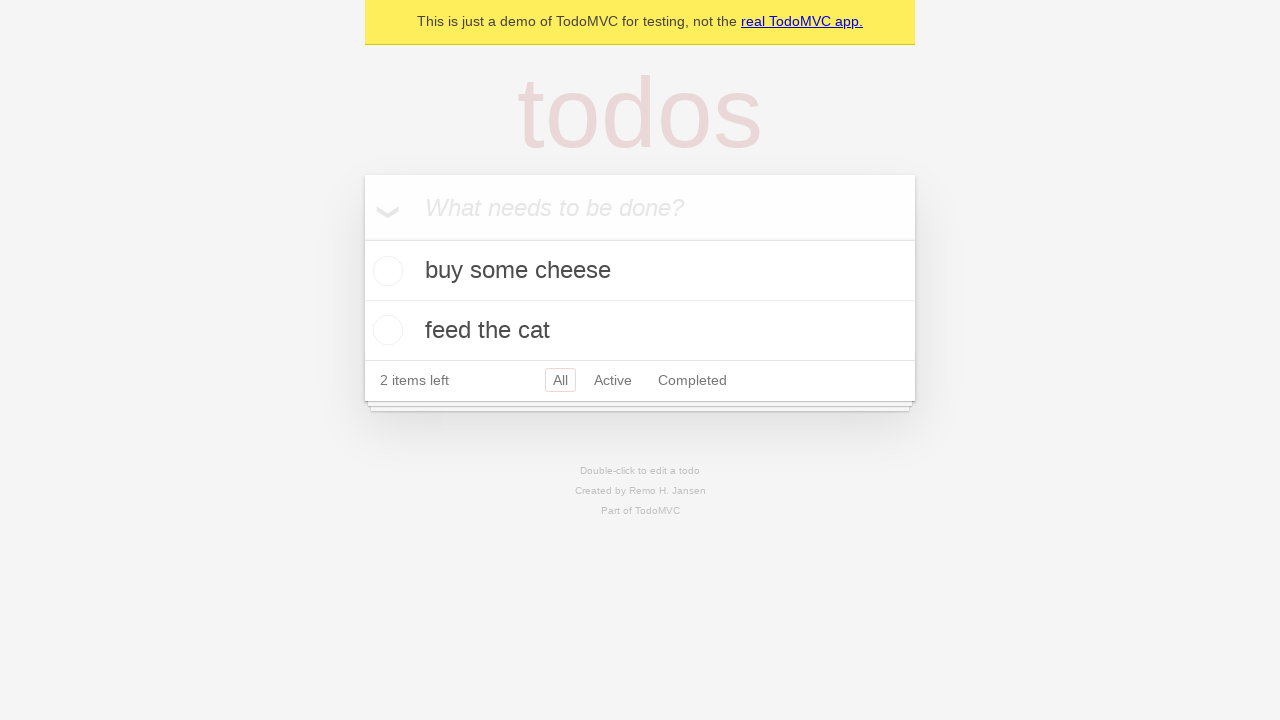

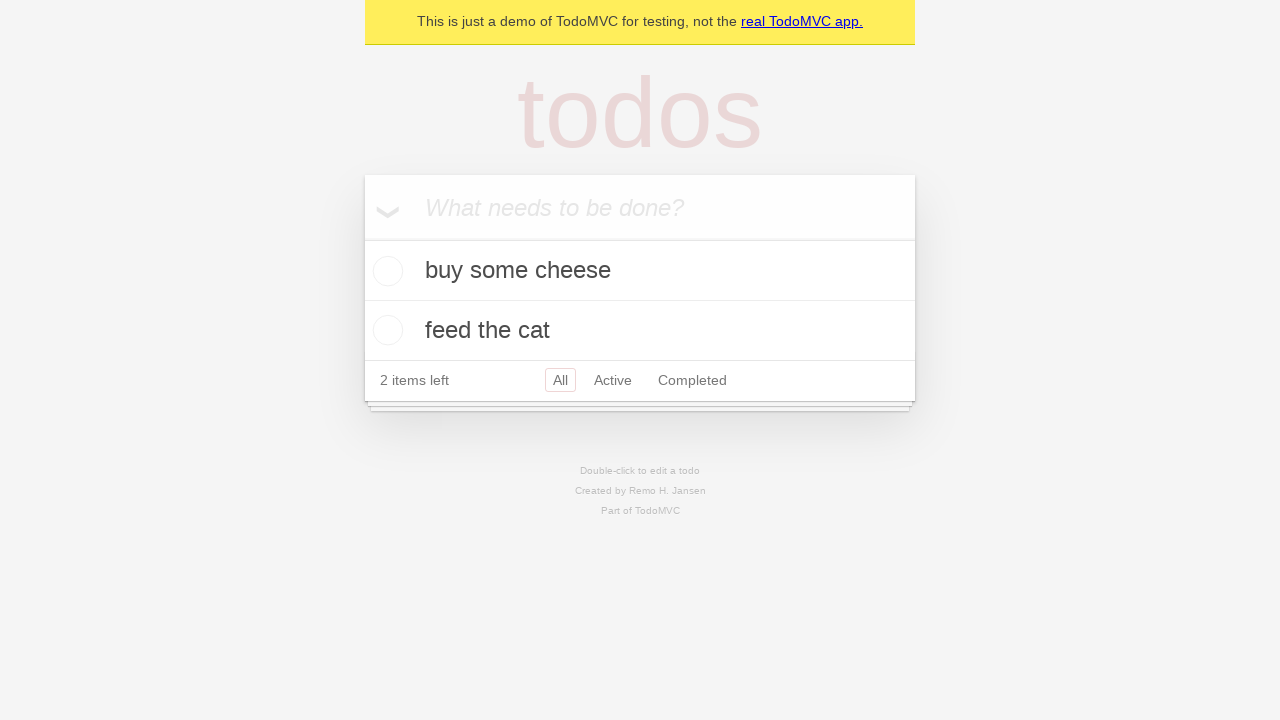